Tests browser back button navigation between filter views

Starting URL: https://demo.playwright.dev/todomvc

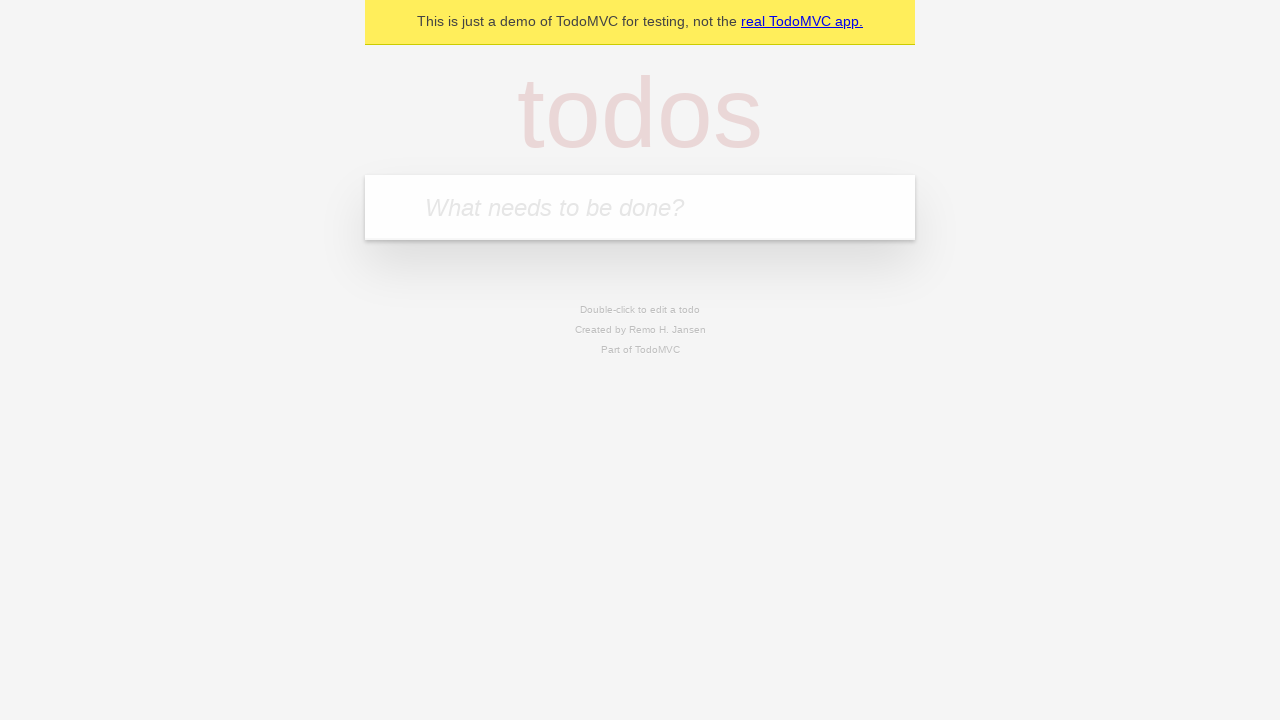

Filled todo input field with 'buy some cheese' on internal:attr=[placeholder="What needs to be done?"i]
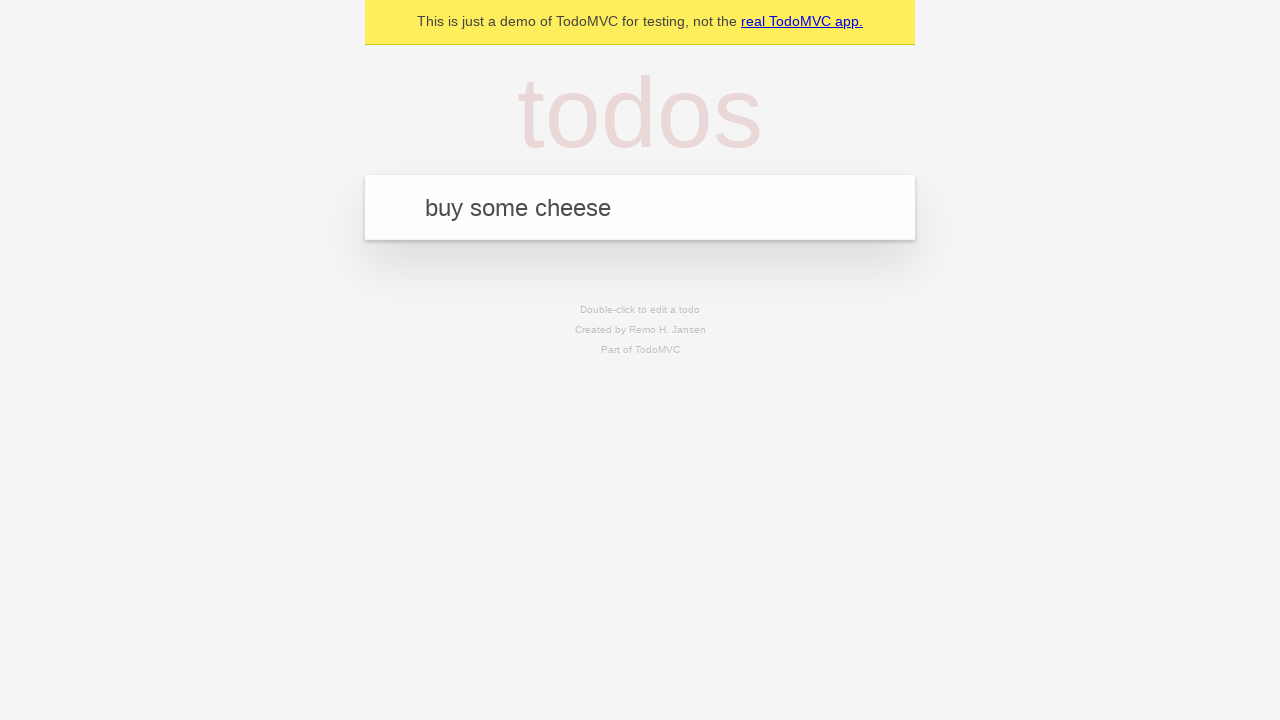

Pressed Enter to create todo 'buy some cheese' on internal:attr=[placeholder="What needs to be done?"i]
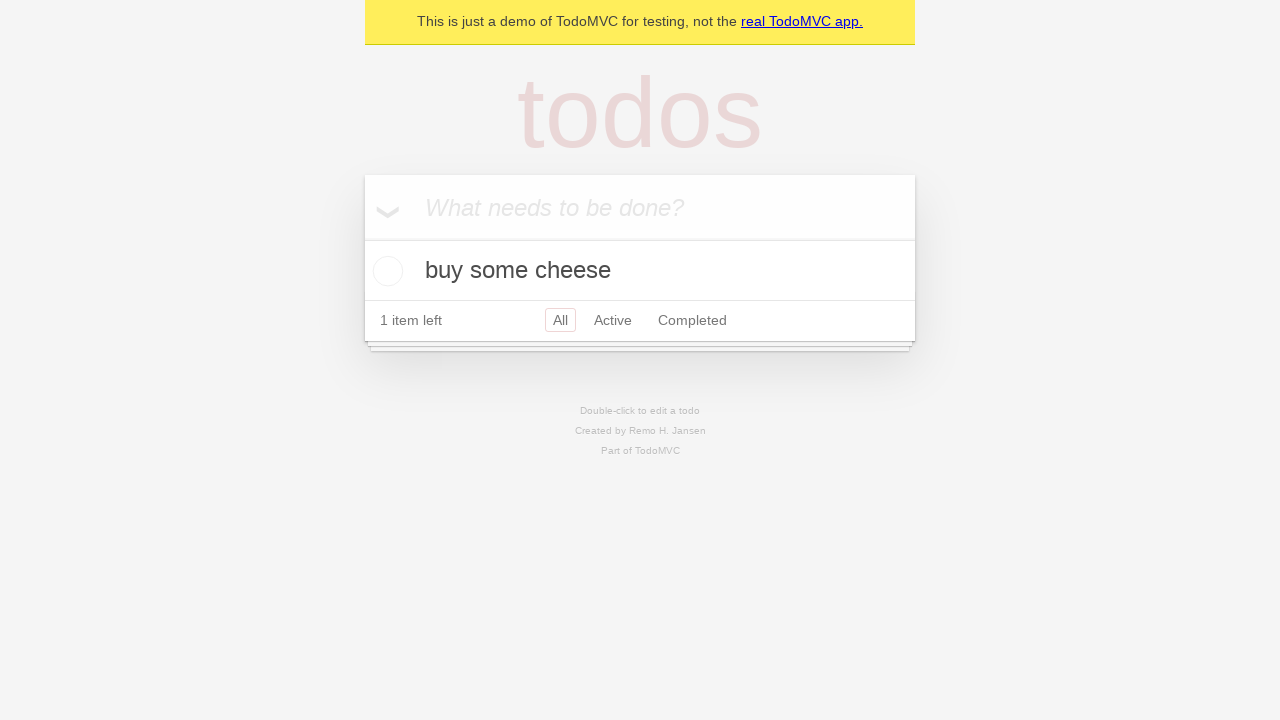

Filled todo input field with 'feed the cat' on internal:attr=[placeholder="What needs to be done?"i]
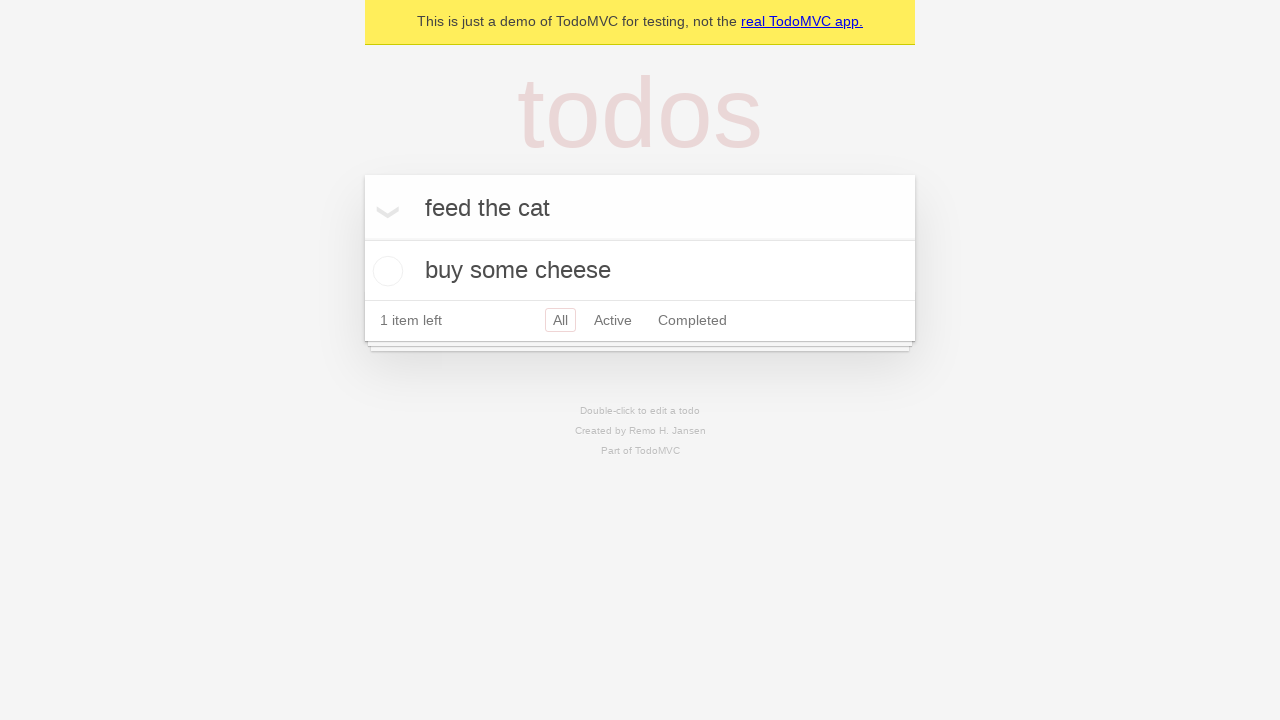

Pressed Enter to create todo 'feed the cat' on internal:attr=[placeholder="What needs to be done?"i]
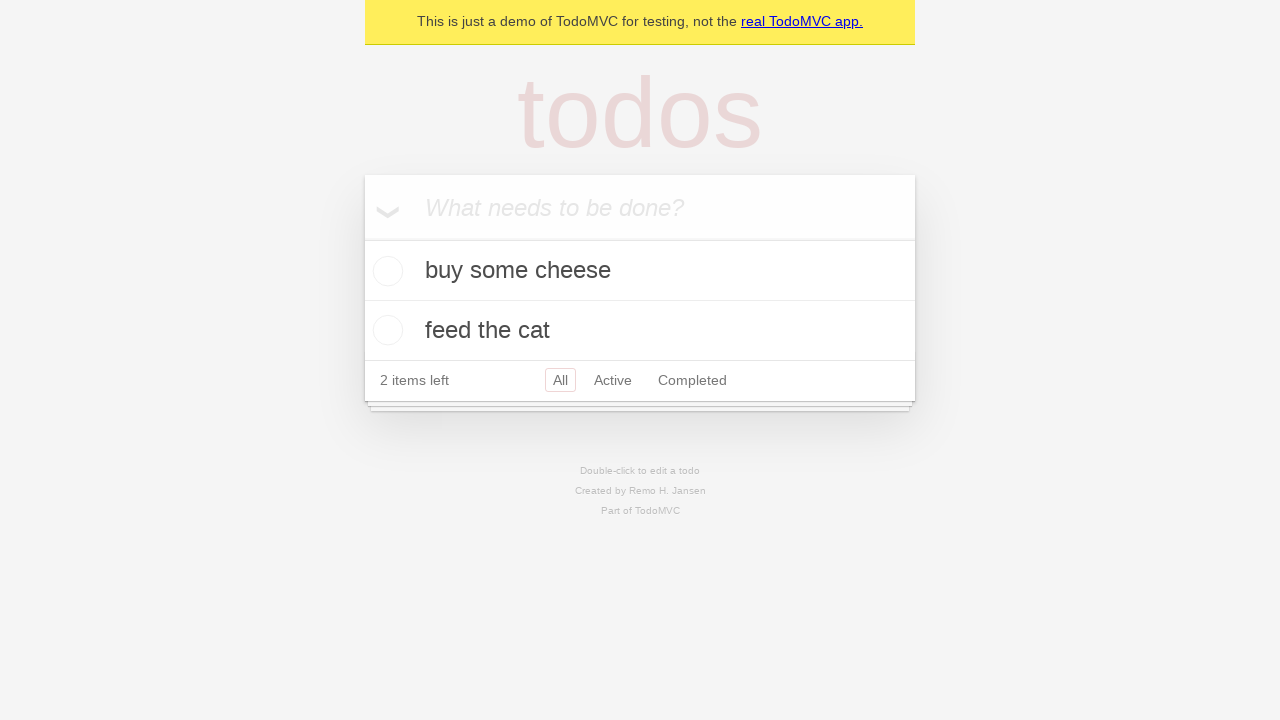

Filled todo input field with 'book a doctors appointment' on internal:attr=[placeholder="What needs to be done?"i]
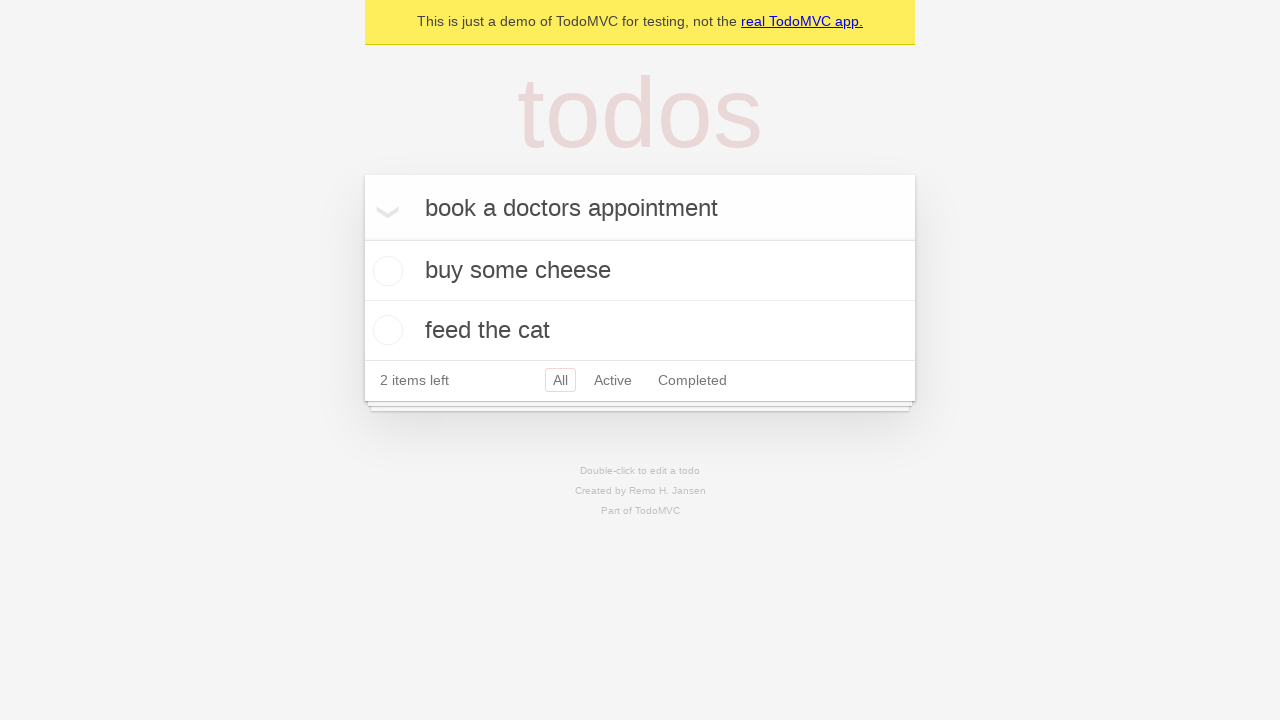

Pressed Enter to create todo 'book a doctors appointment' on internal:attr=[placeholder="What needs to be done?"i]
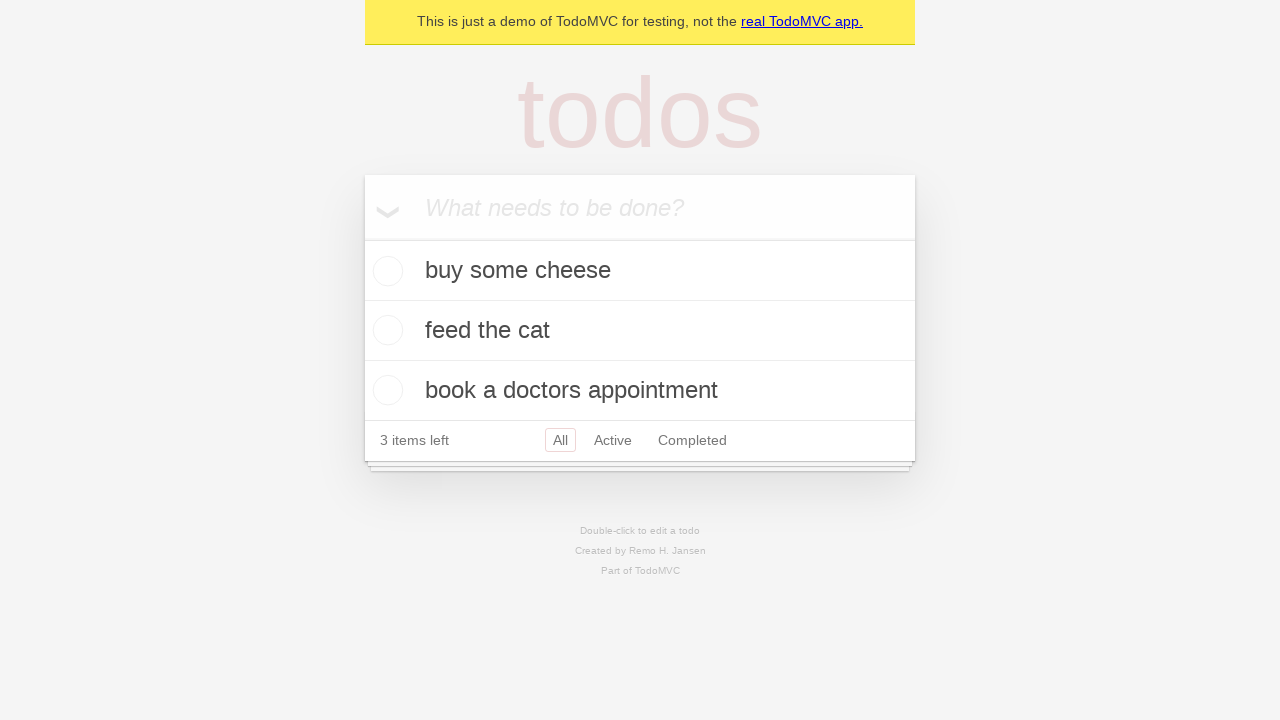

Waited for all 3 todos to be created
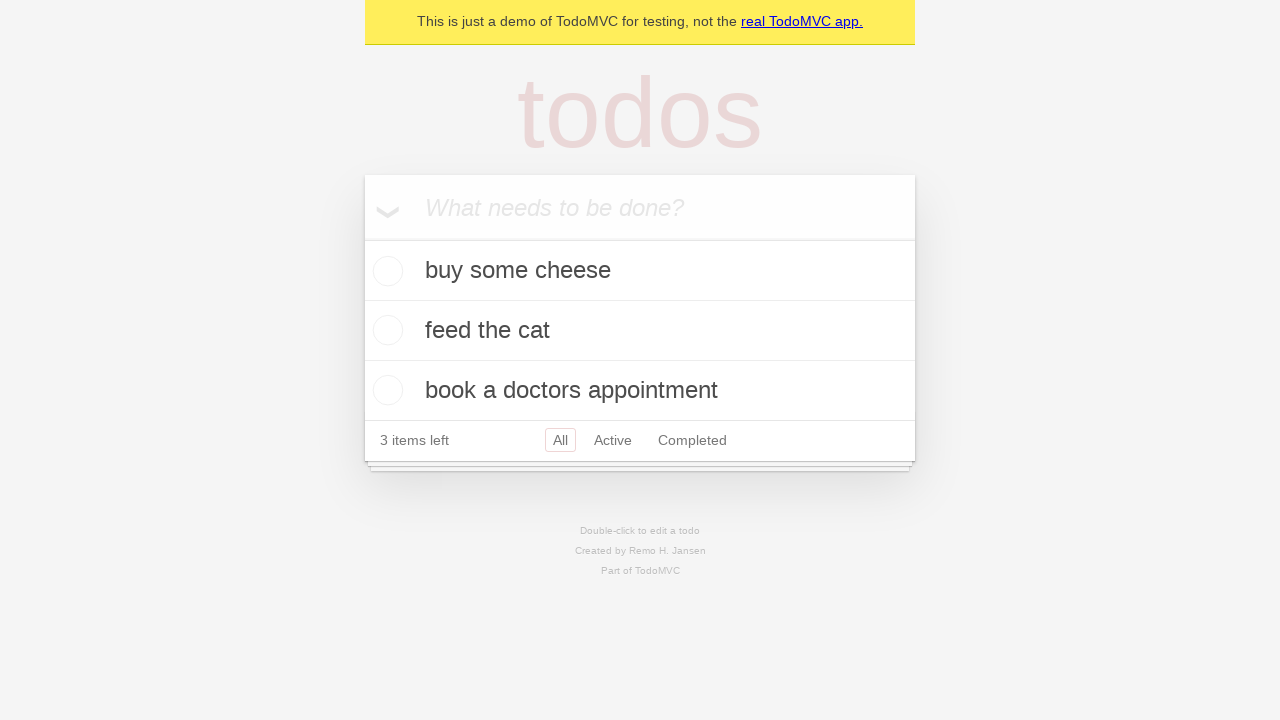

Checked the second todo item at (385, 330) on internal:testid=[data-testid="todo-item"s] >> nth=1 >> internal:role=checkbox
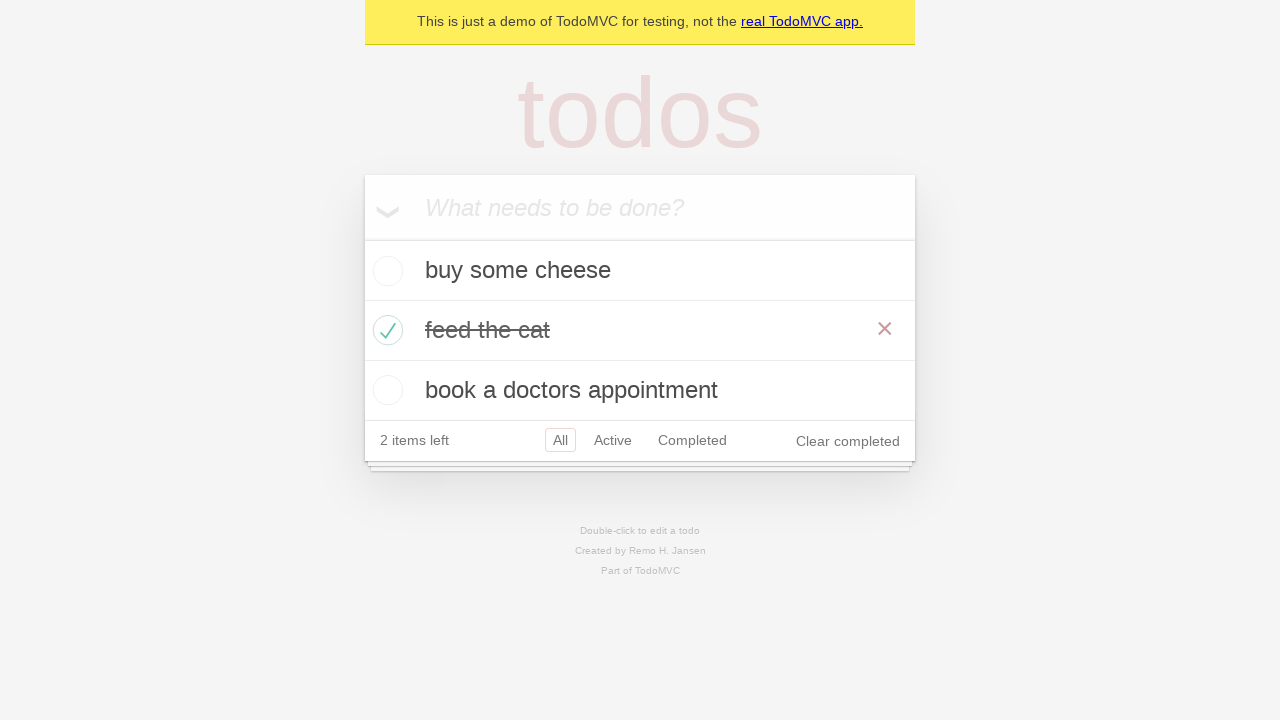

Clicked 'All' filter link at (560, 440) on internal:role=link[name="All"i]
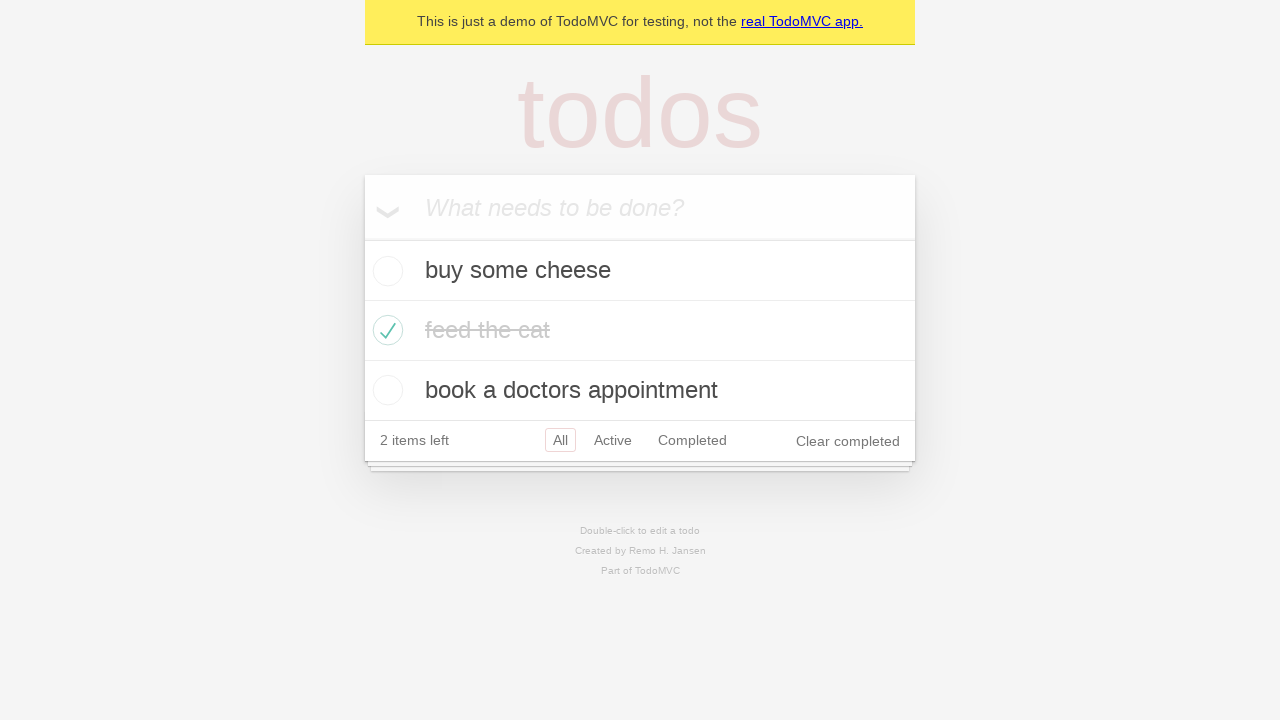

Clicked 'Active' filter link at (613, 440) on internal:role=link[name="Active"i]
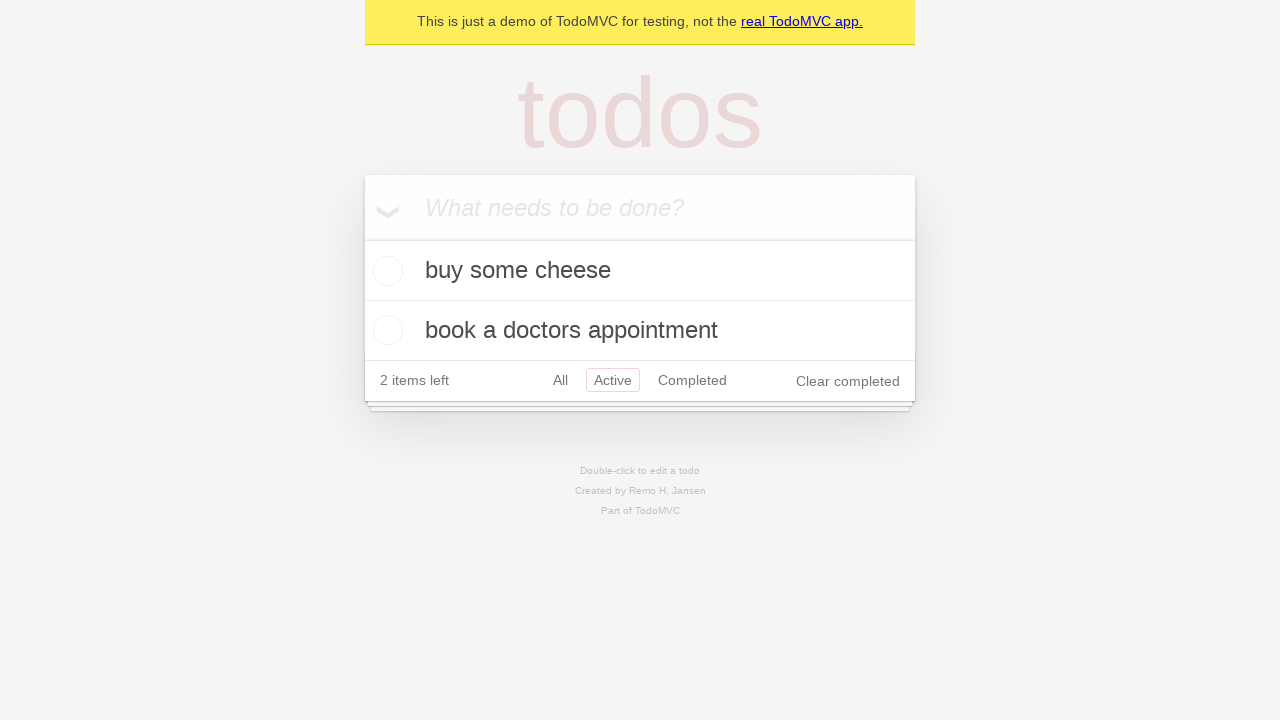

Clicked 'Completed' filter link at (692, 380) on internal:role=link[name="Completed"i]
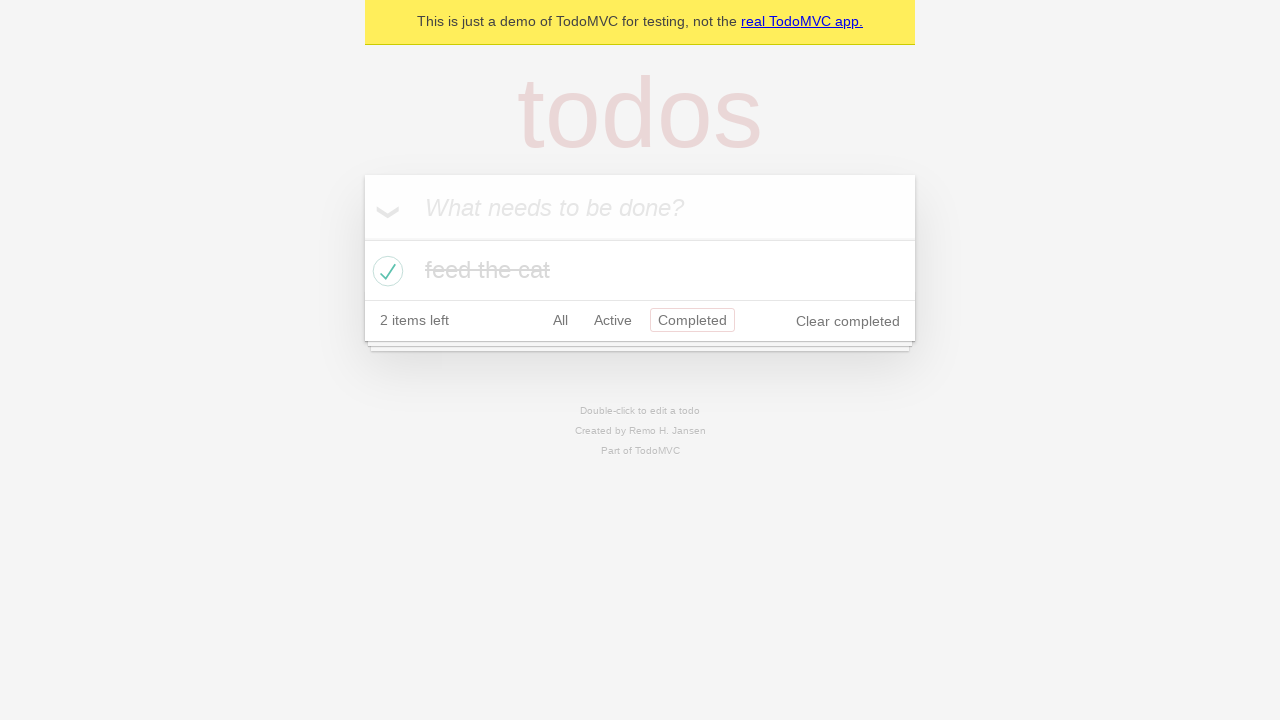

Navigated back from 'Completed' filter to 'Active' filter
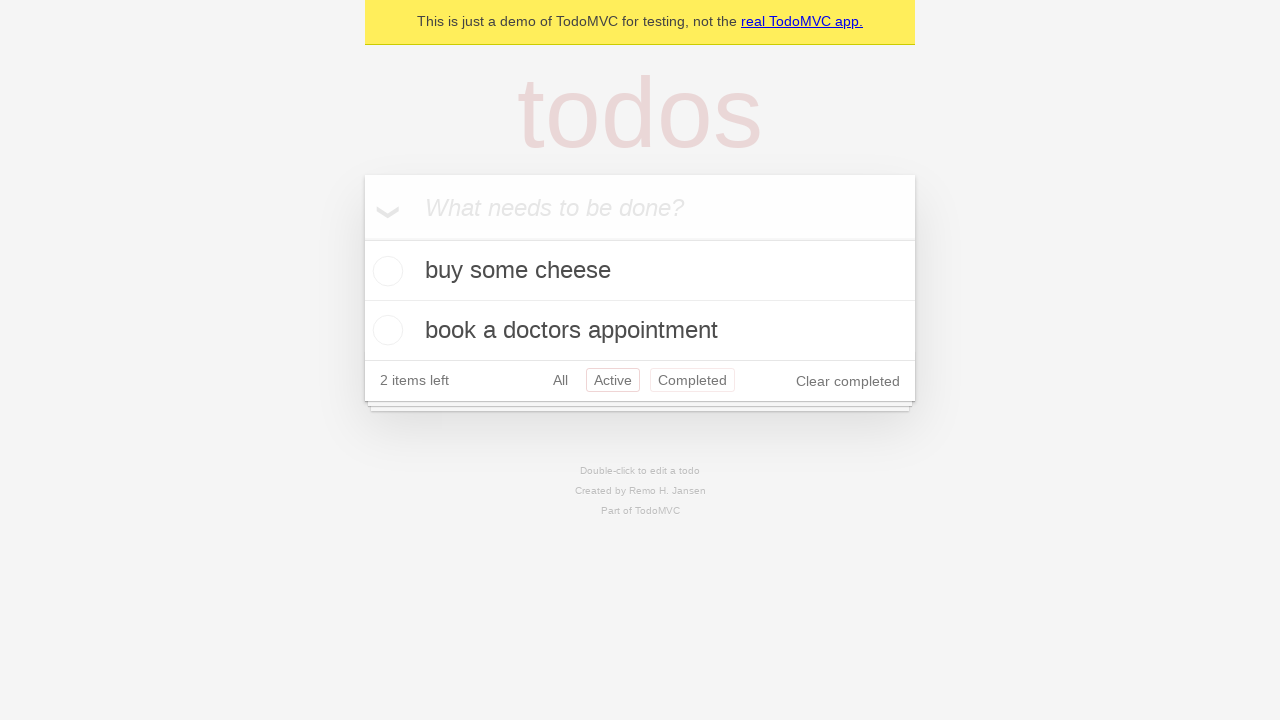

Navigated back from 'Active' filter to 'All' filter
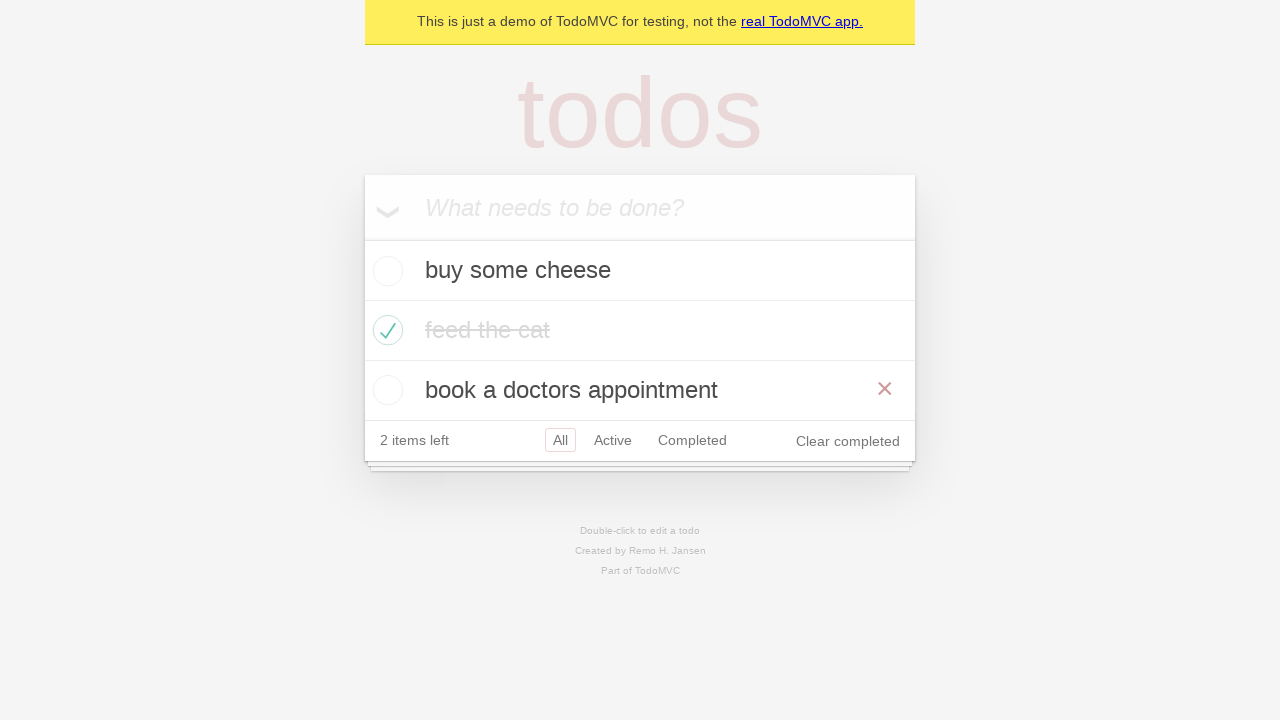

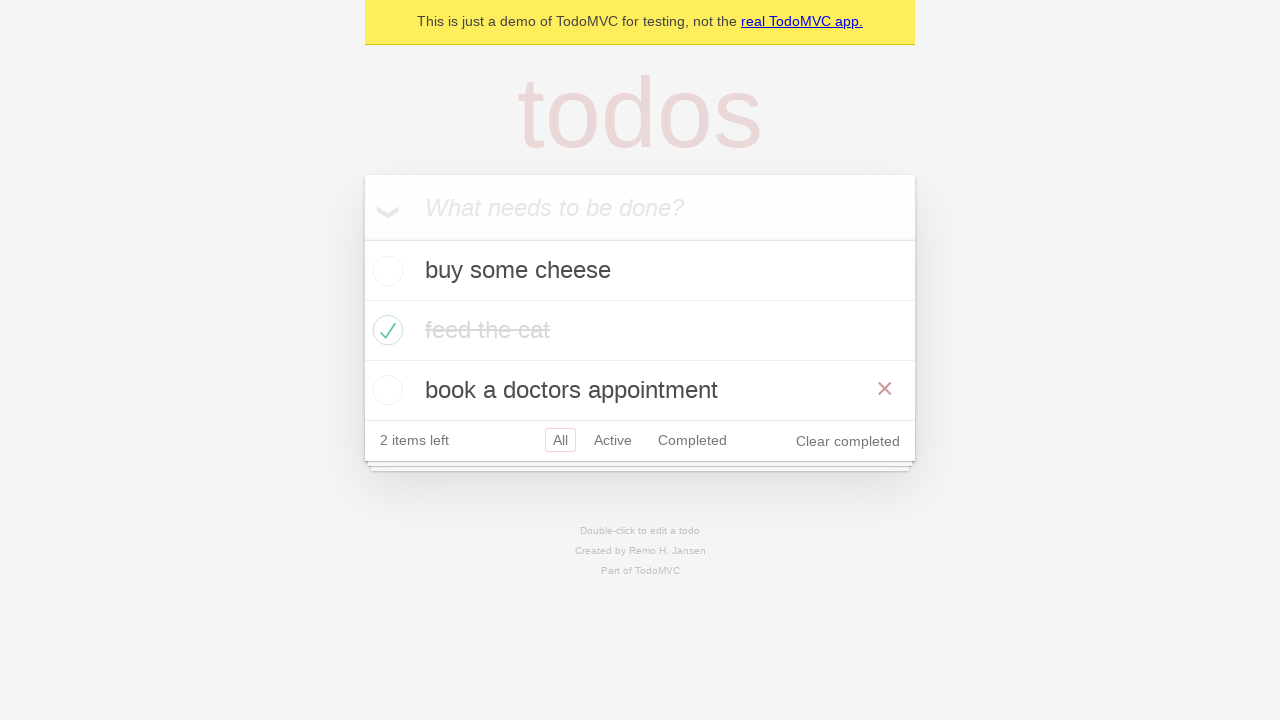